Navigates to McDonald's Ukraine full menu page, clicks on menu items to view their details, and expands the nutrition information accordion to verify nutritional data is displayed.

Starting URL: https://www.mcdonalds.com/ua/uk-ua/eat/fullmenu.html

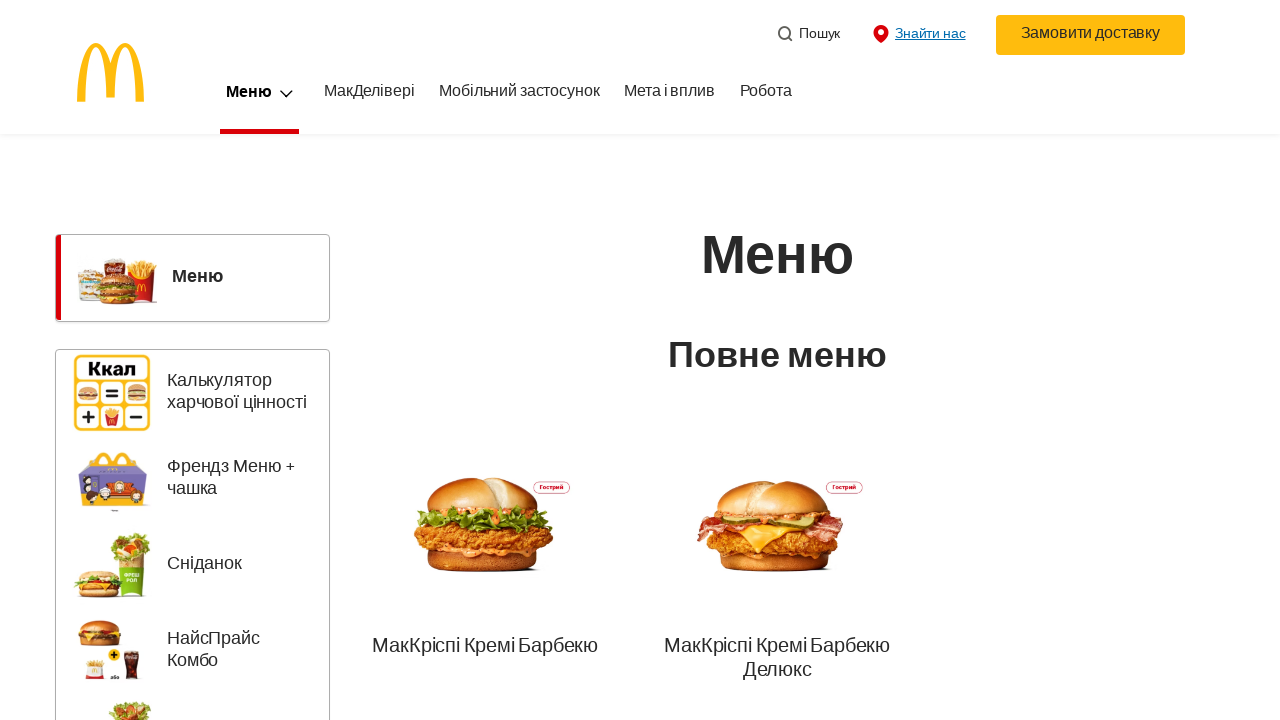

Menu items loaded on McDonald's Ukraine full menu page
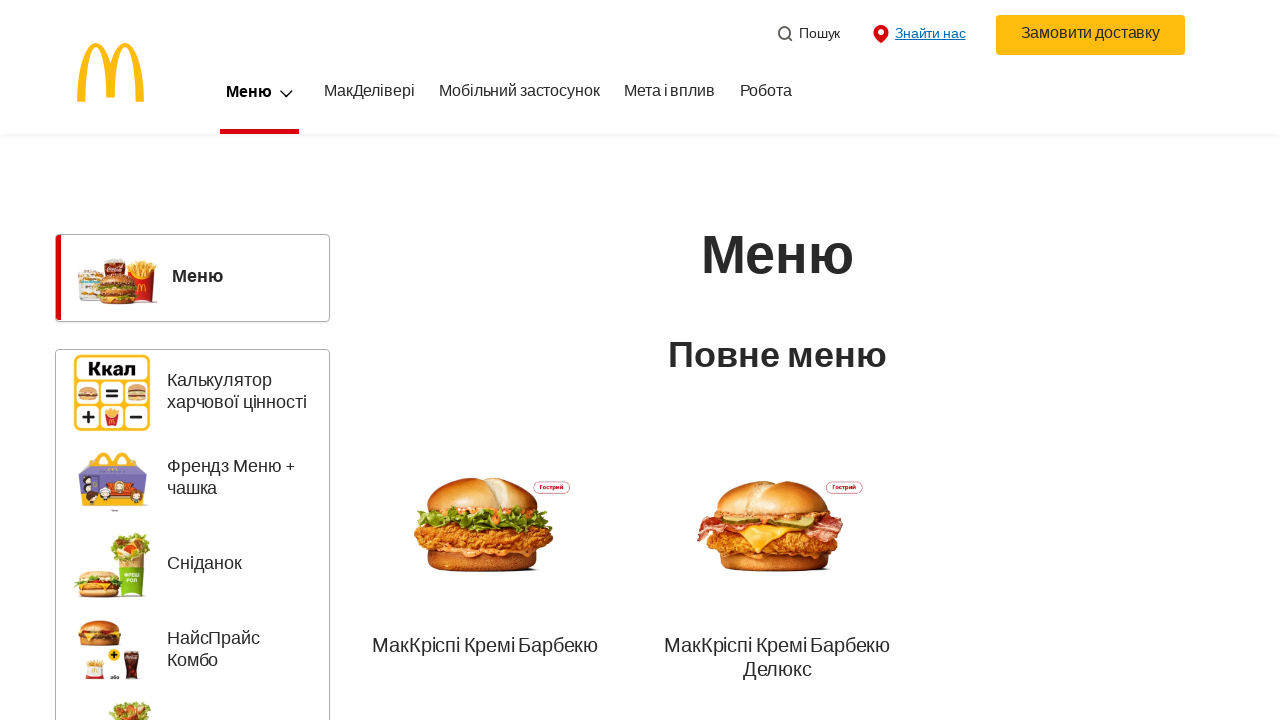

Retrieved locator for all menu items
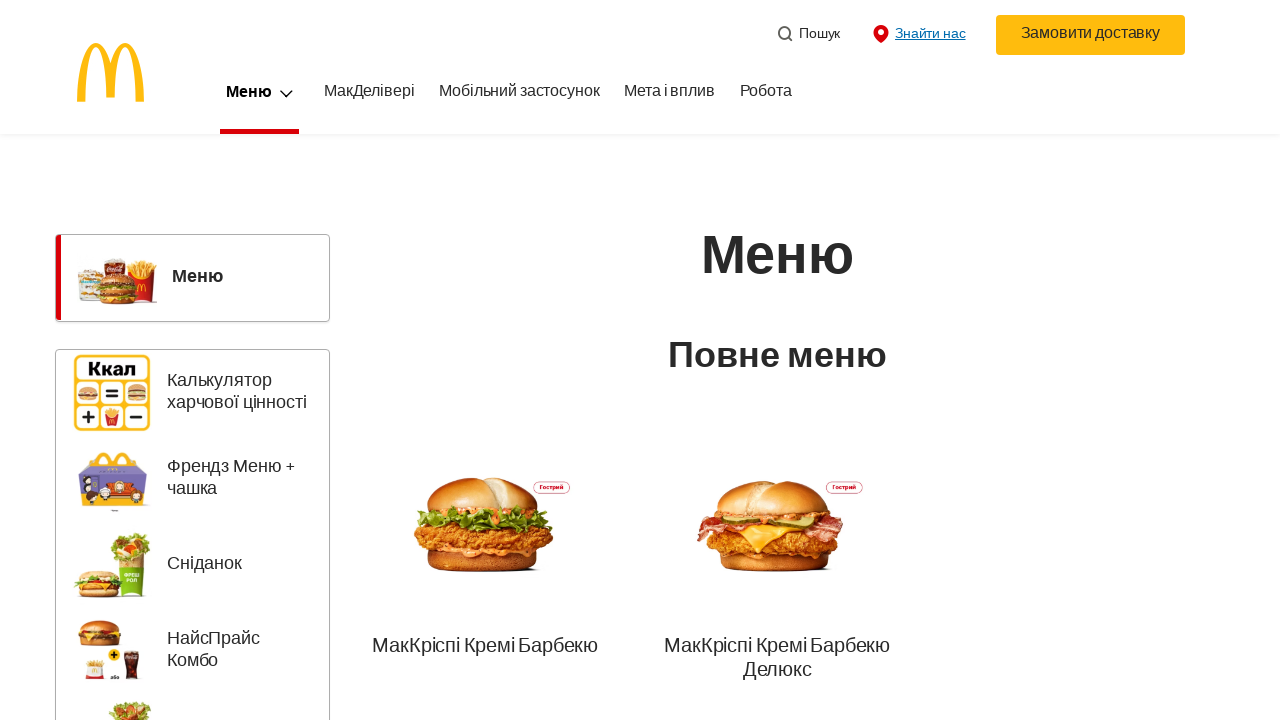

Clicked on the first menu item to view details at (485, 648) on .cmp-category__item-name >> nth=0
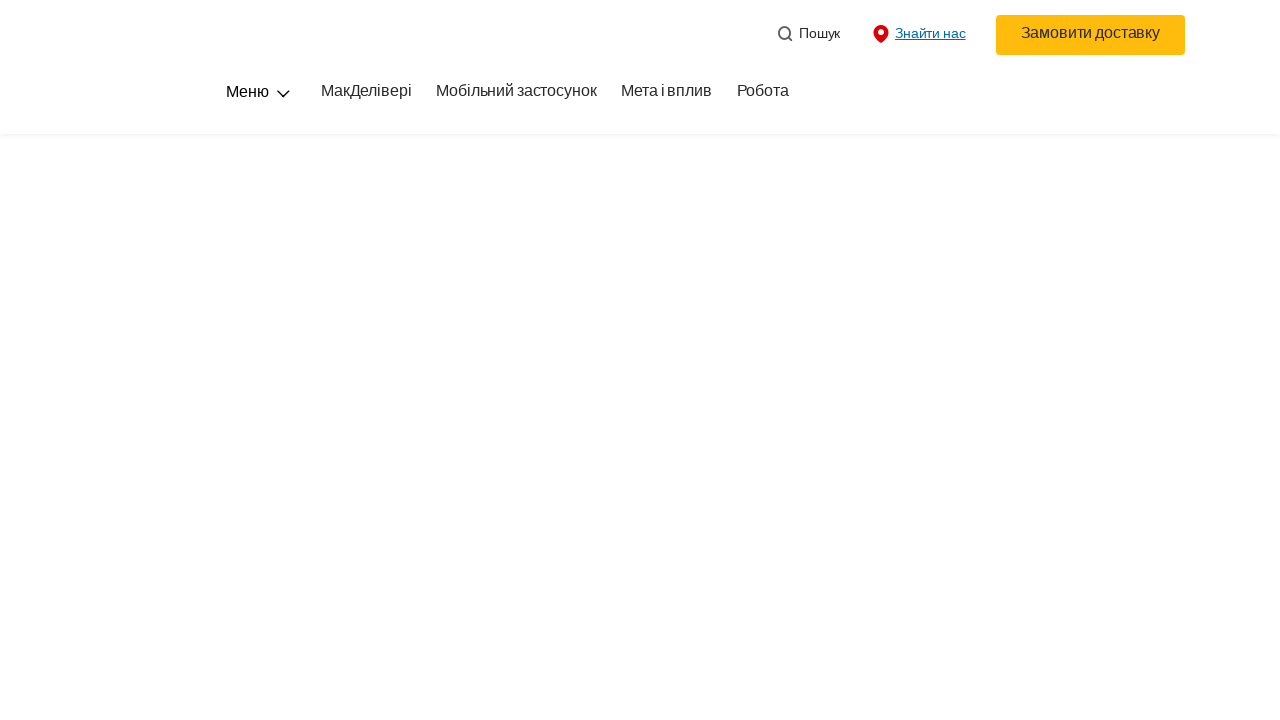

Product details loaded successfully
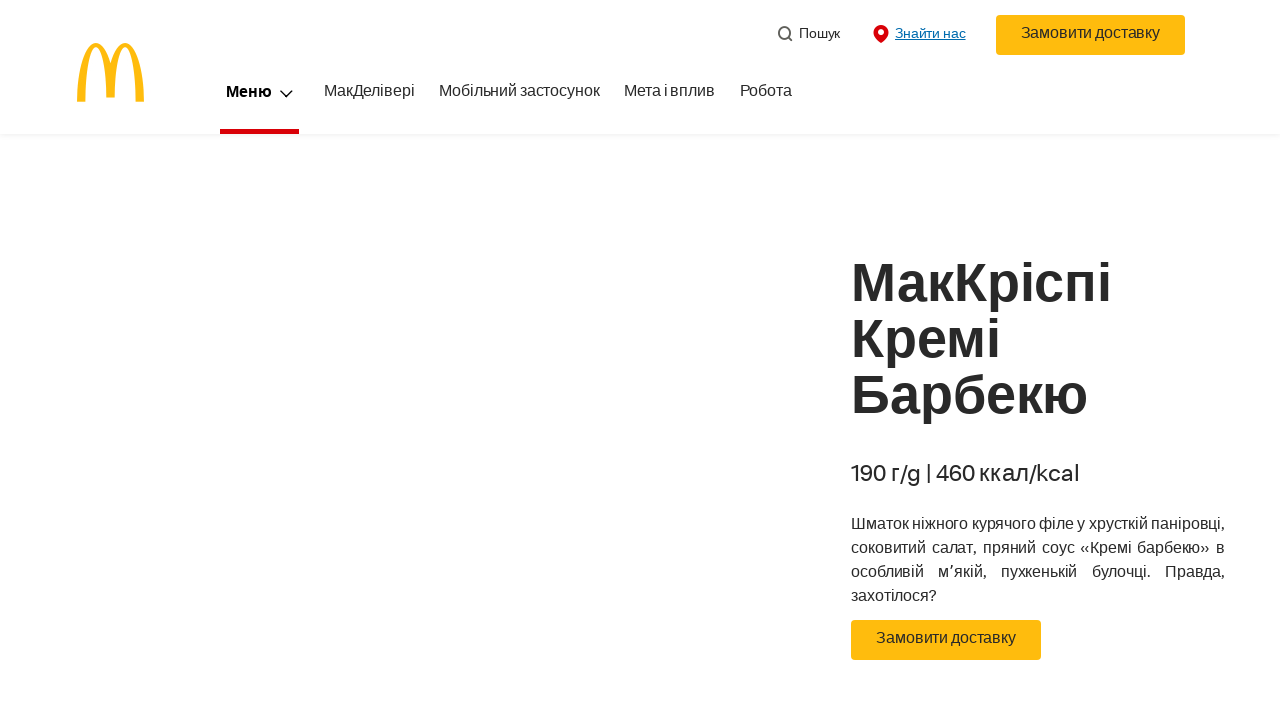

Clicked accordion button to expand nutrition information at (640, 360) on button.cmp-accordion__button
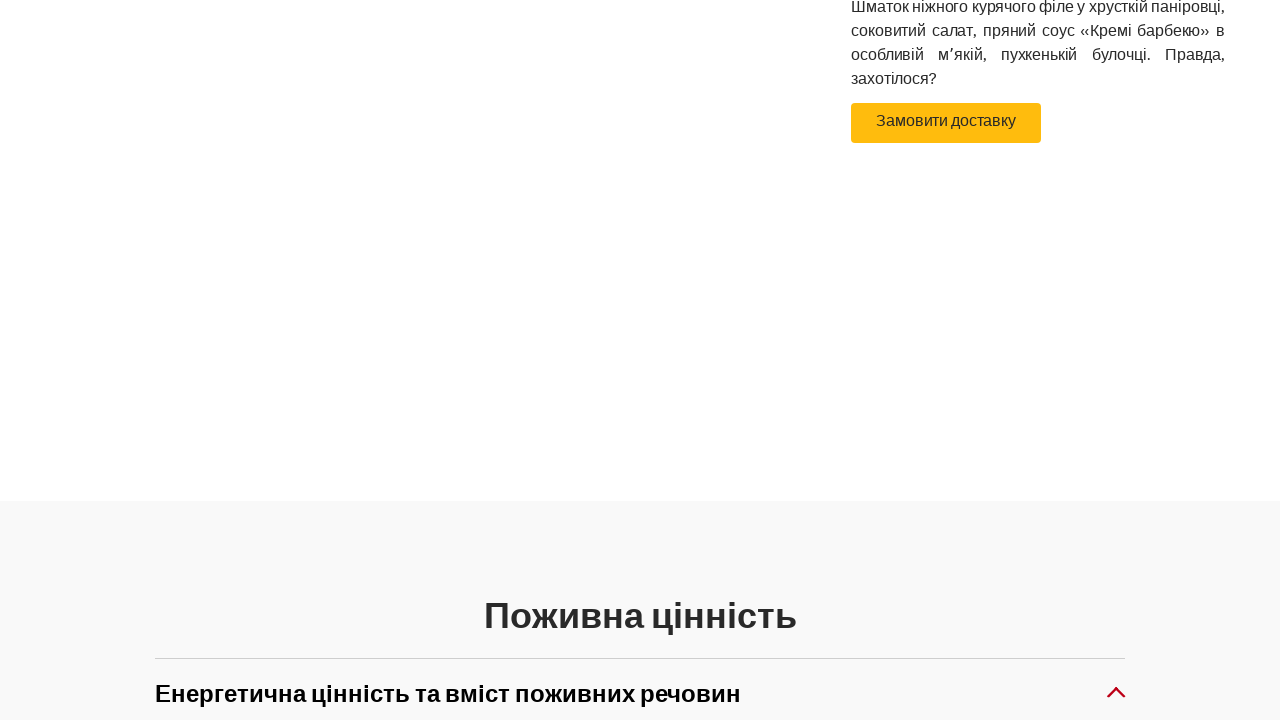

Nutrition information accordion expanded and nutritional data displayed
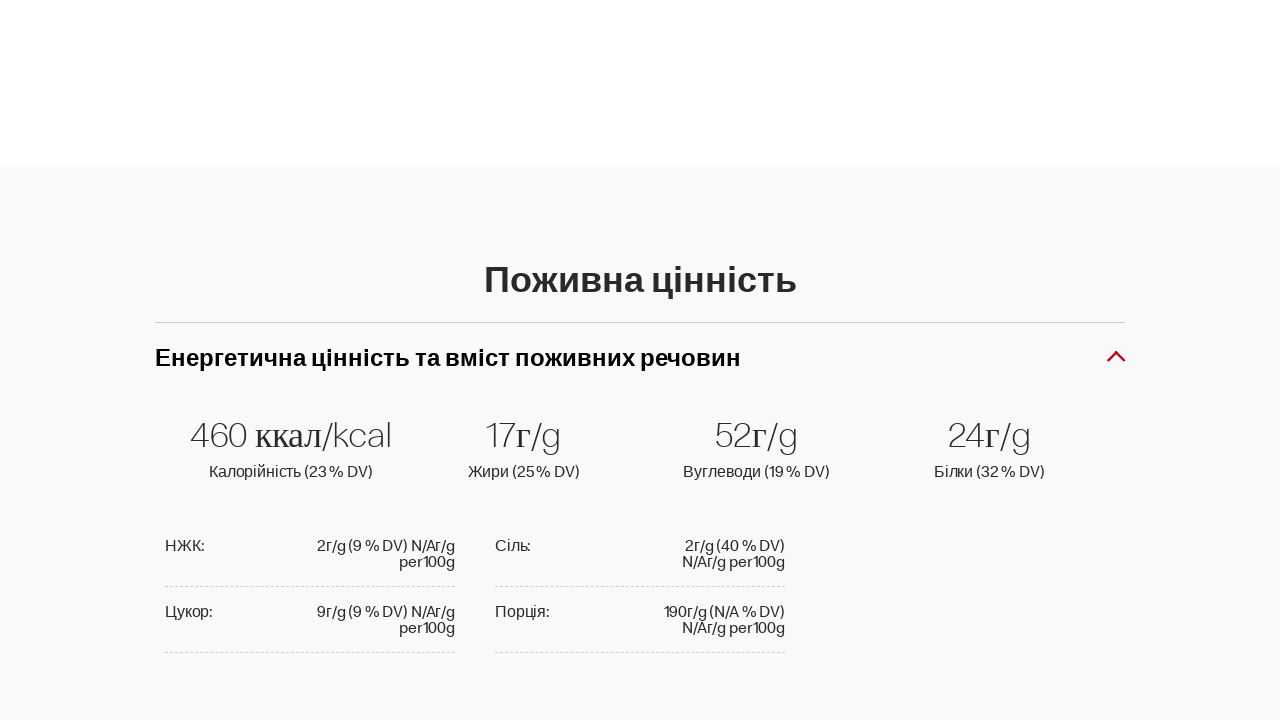

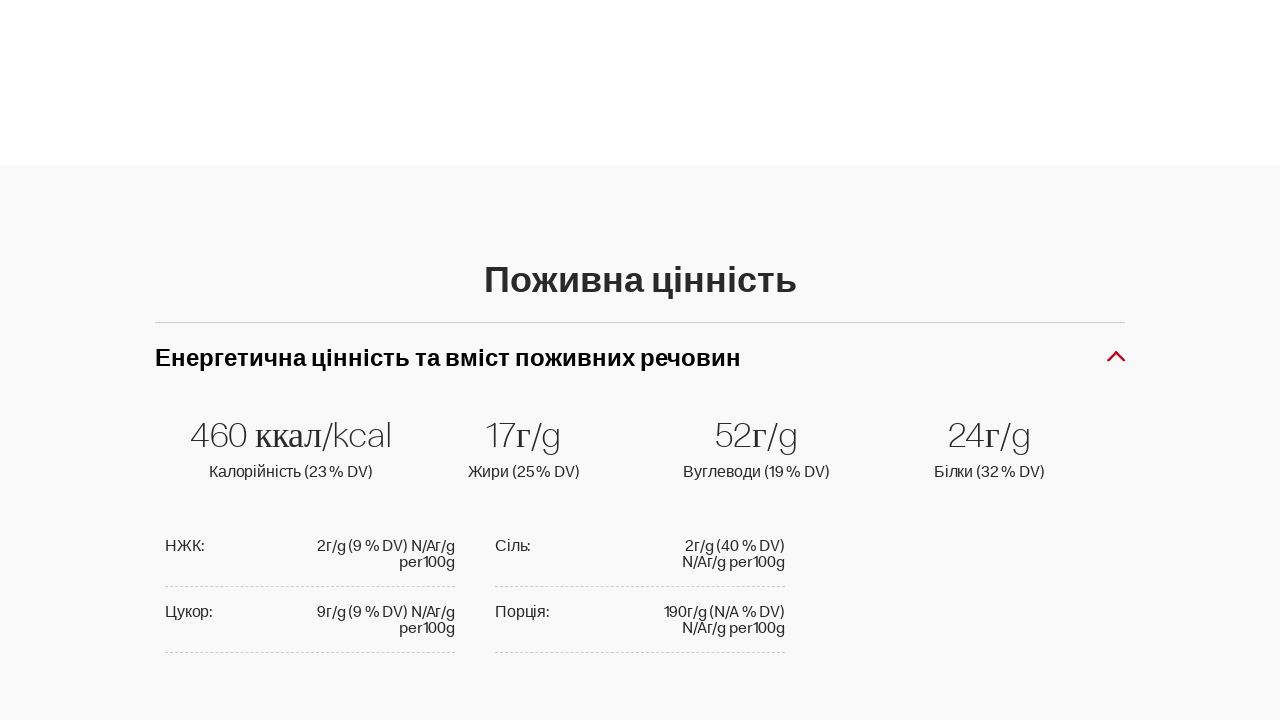